Tests drag-and-drop functionality within an iframe on jQuery UI demo page by dragging an element to a drop target and verifying the drop was successful, then refreshes and verifies the page state.

Starting URL: https://jqueryui.com/droppable/

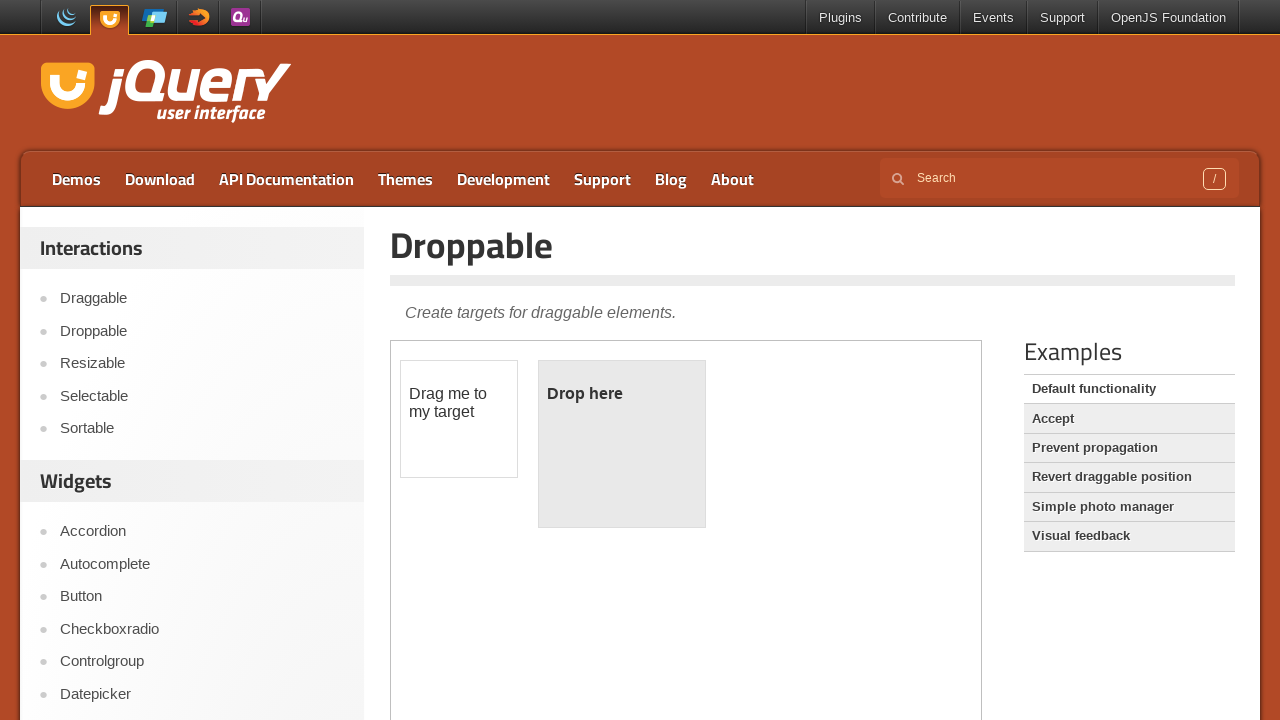

Located the demo iframe
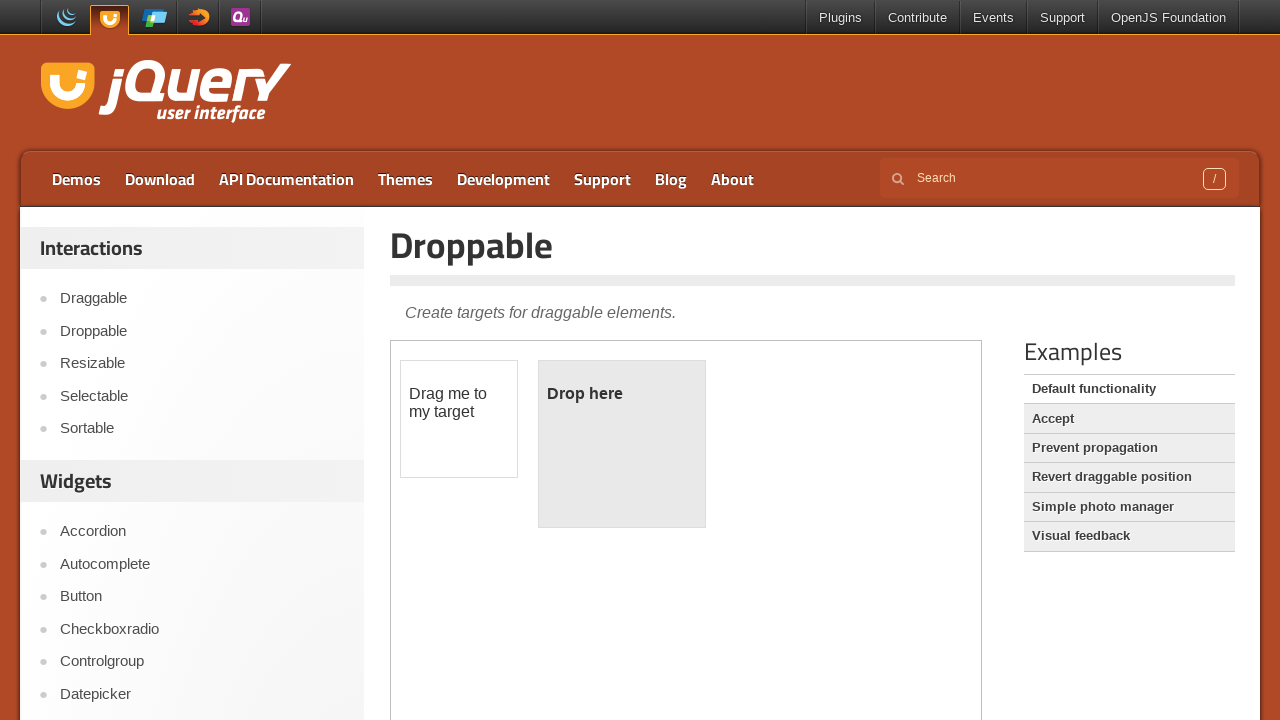

Clicked on the draggable element at (459, 419) on .demo-frame >> internal:control=enter-frame >> #draggable
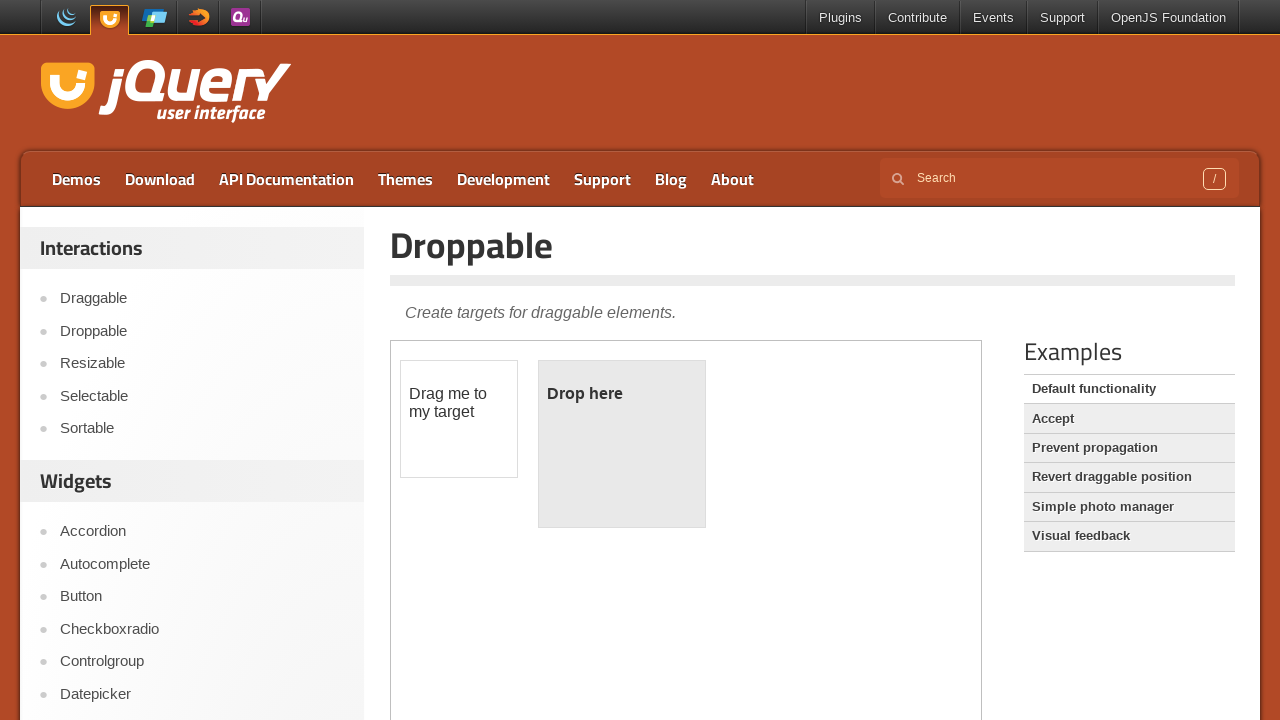

Dragged element to drop target at (622, 444)
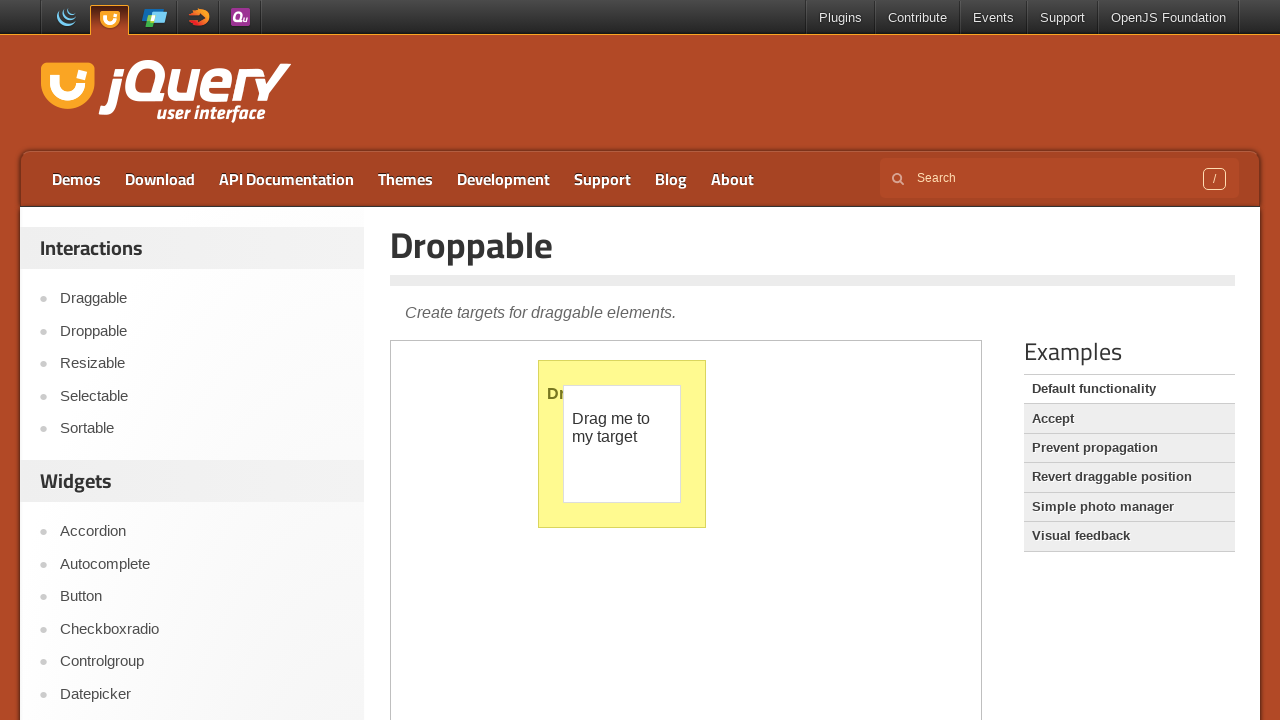

Verified drop was successful - element is highlighted
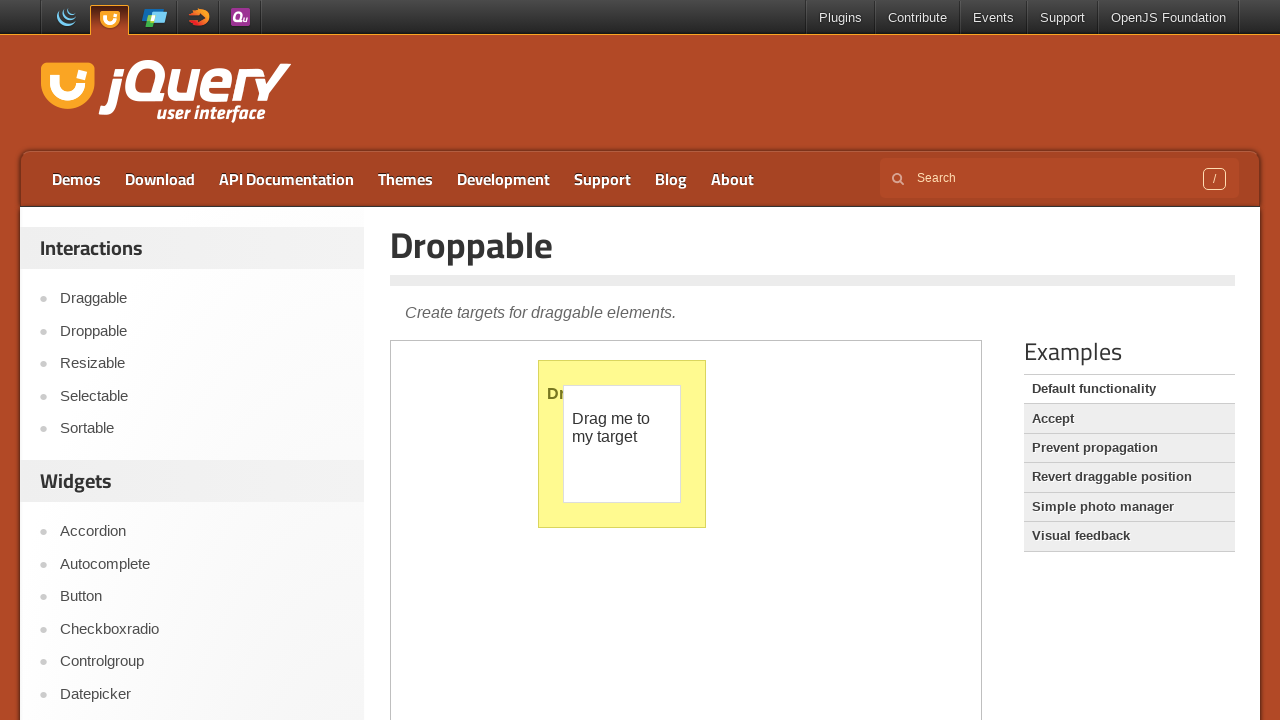

Refreshed the page
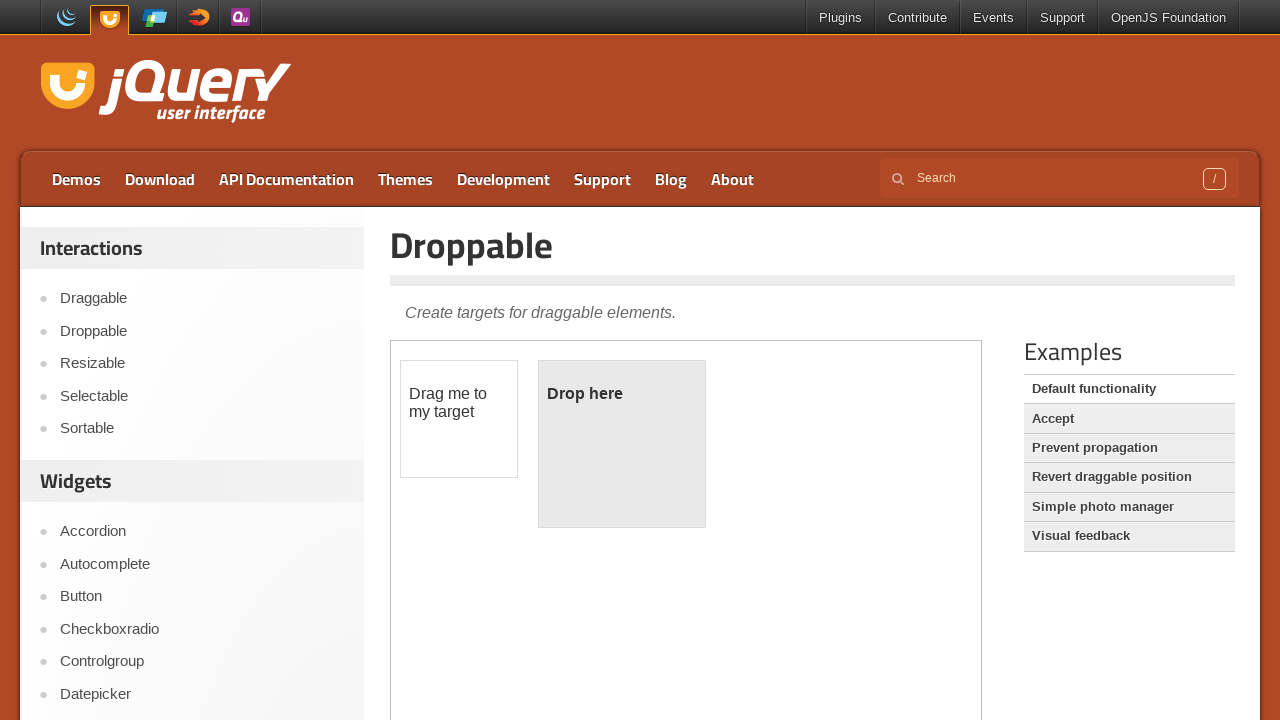

Located the first iframe after refresh
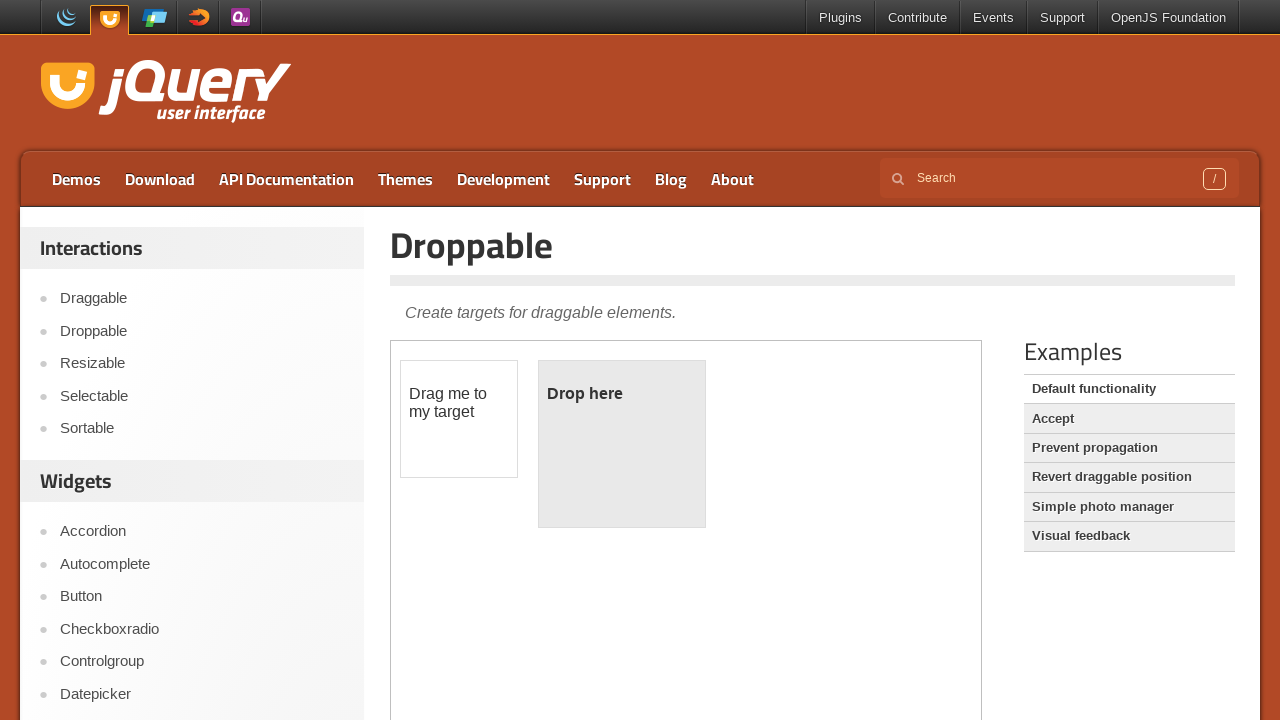

Draggable element is visible in frame after refresh
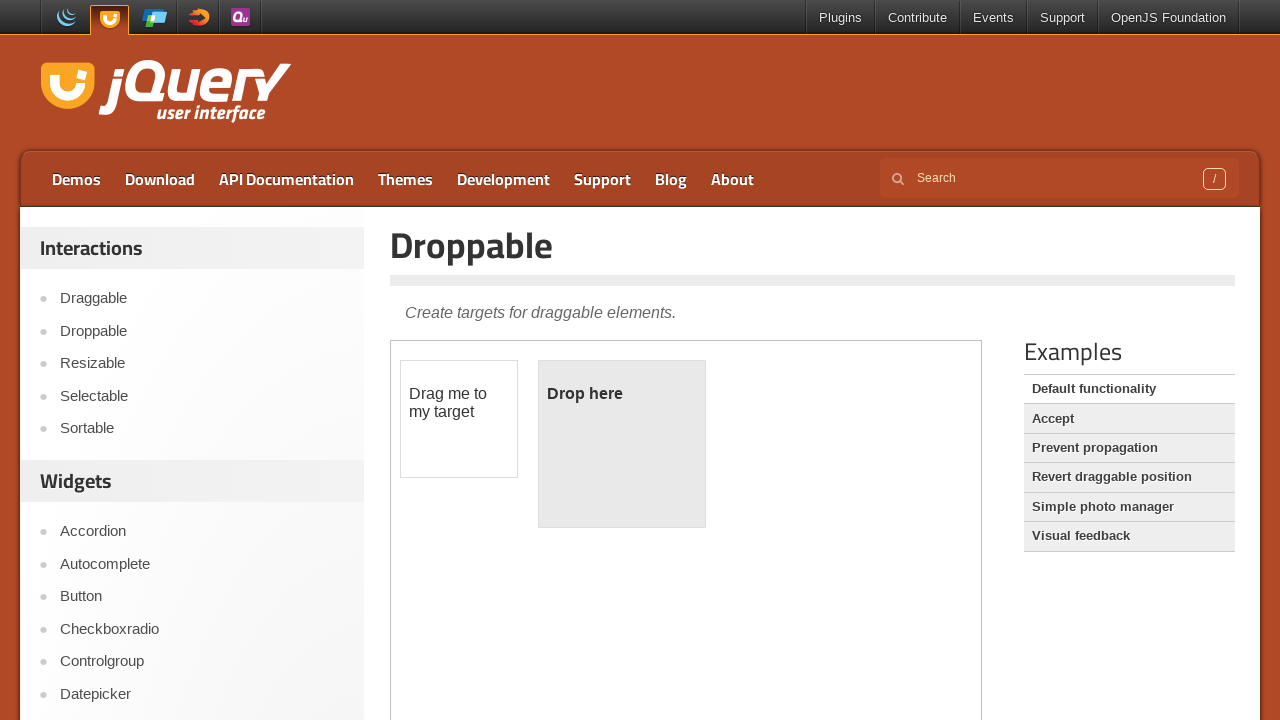

Refreshed the page again
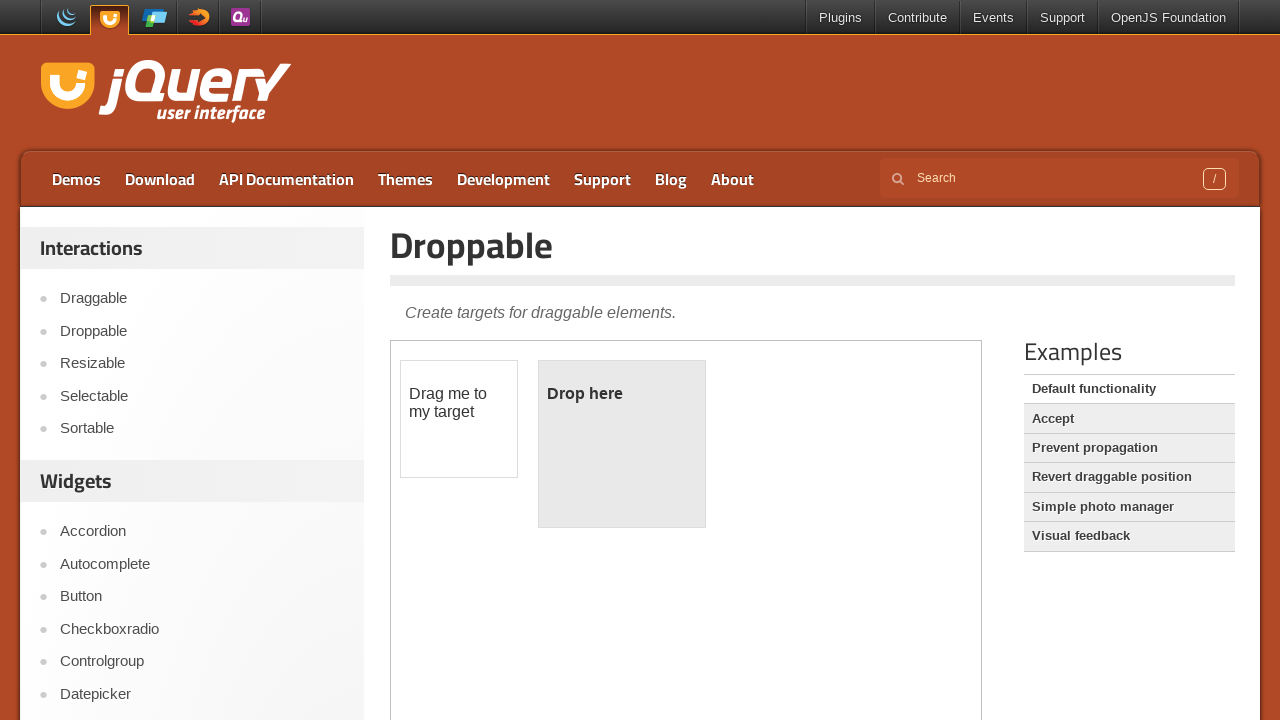

Verified main page logo is visible - we are in main content
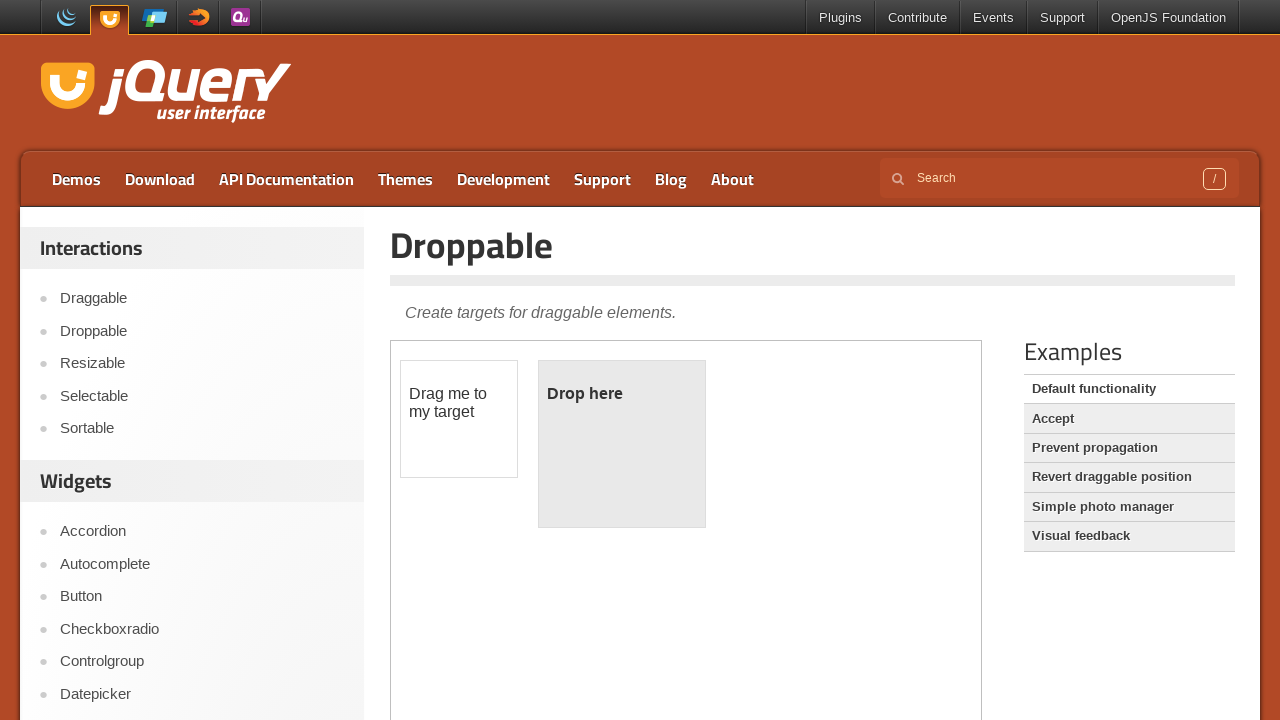

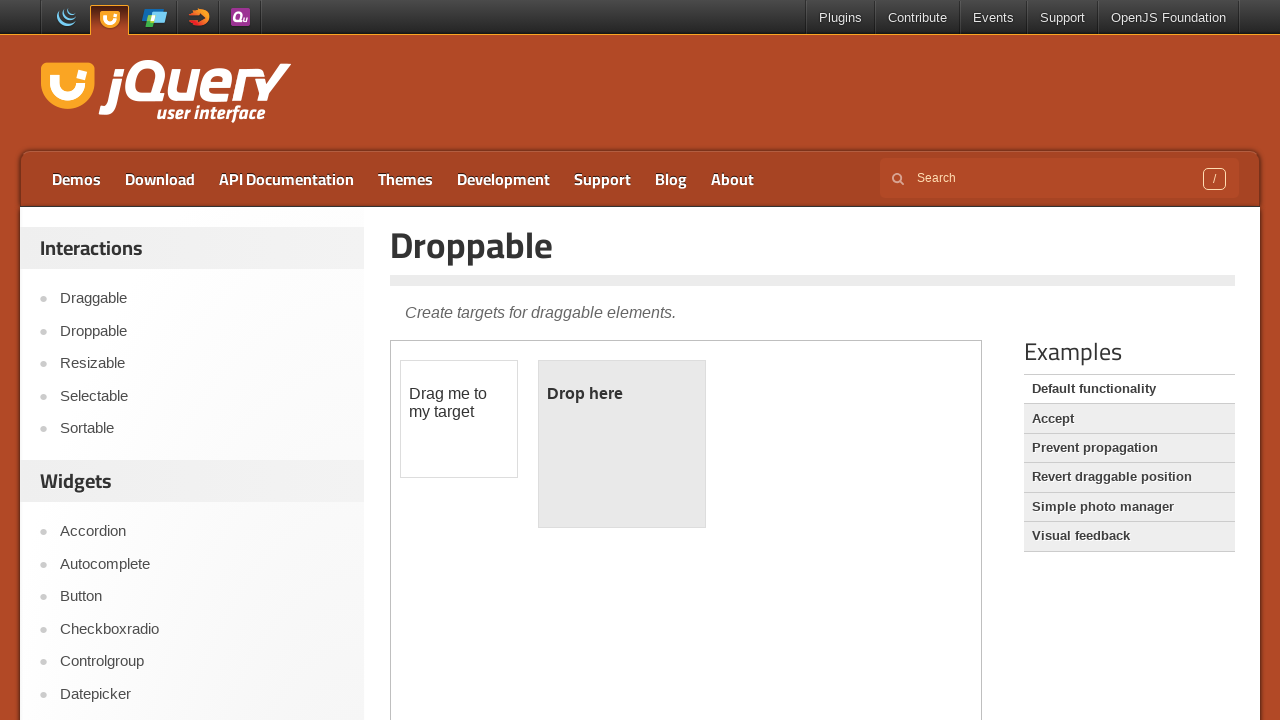